Tests the student registration form on demoqa.com by filling out personal information including name, email, gender, phone number, date of birth, address, and selecting state/city dropdowns, then submitting the form and verifying the success modal appears.

Starting URL: https://demoqa.com/automation-practice-form

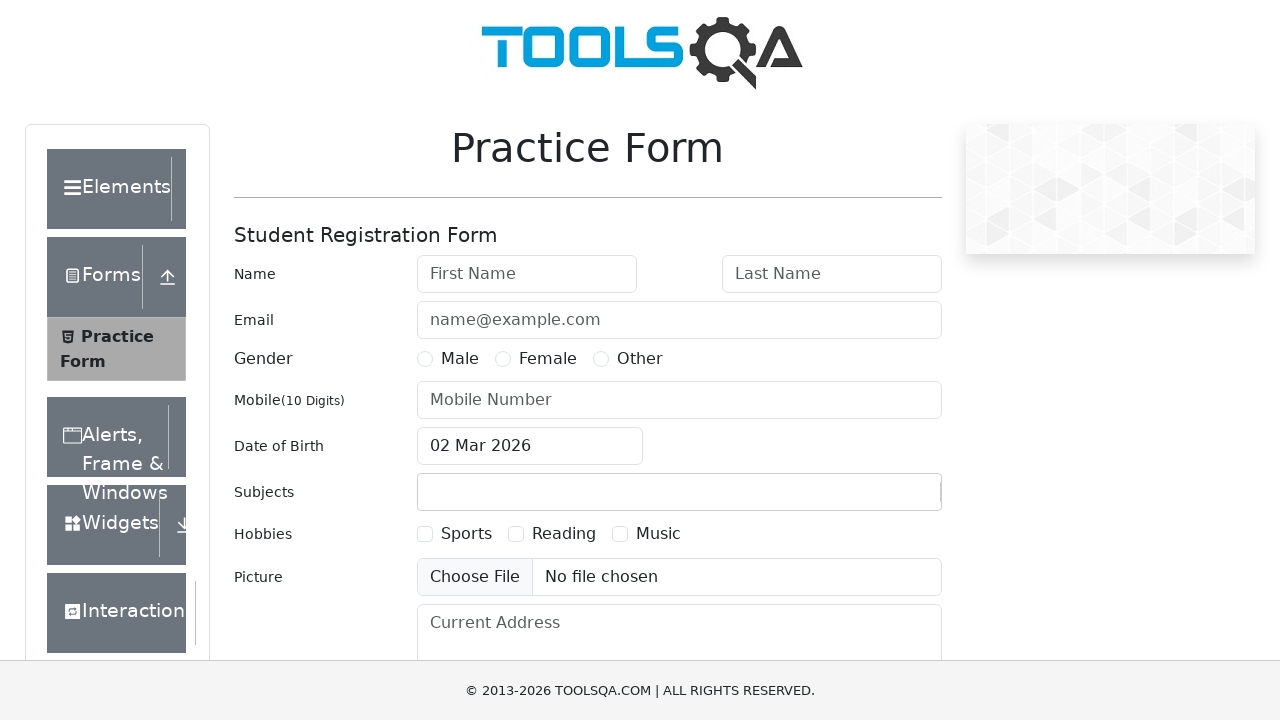

Filled first name field with 'Екатерина' on #firstName
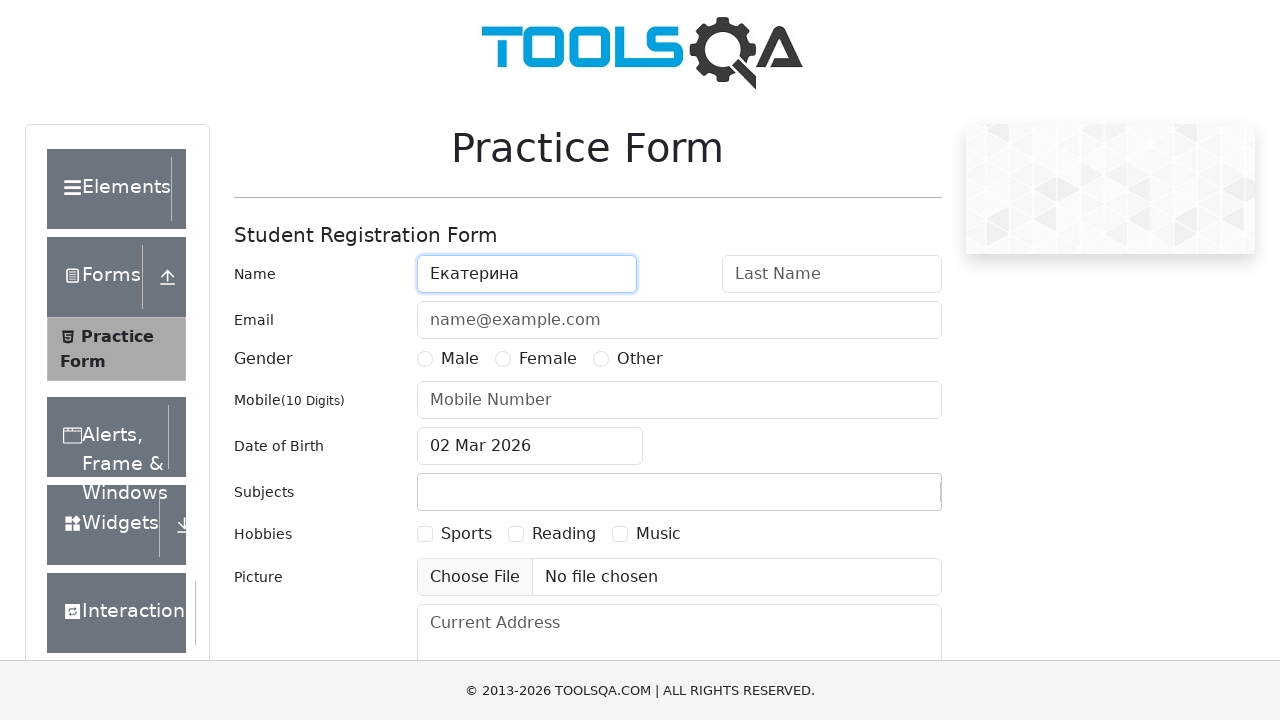

Filled last name field with 'Зотова' on #lastName
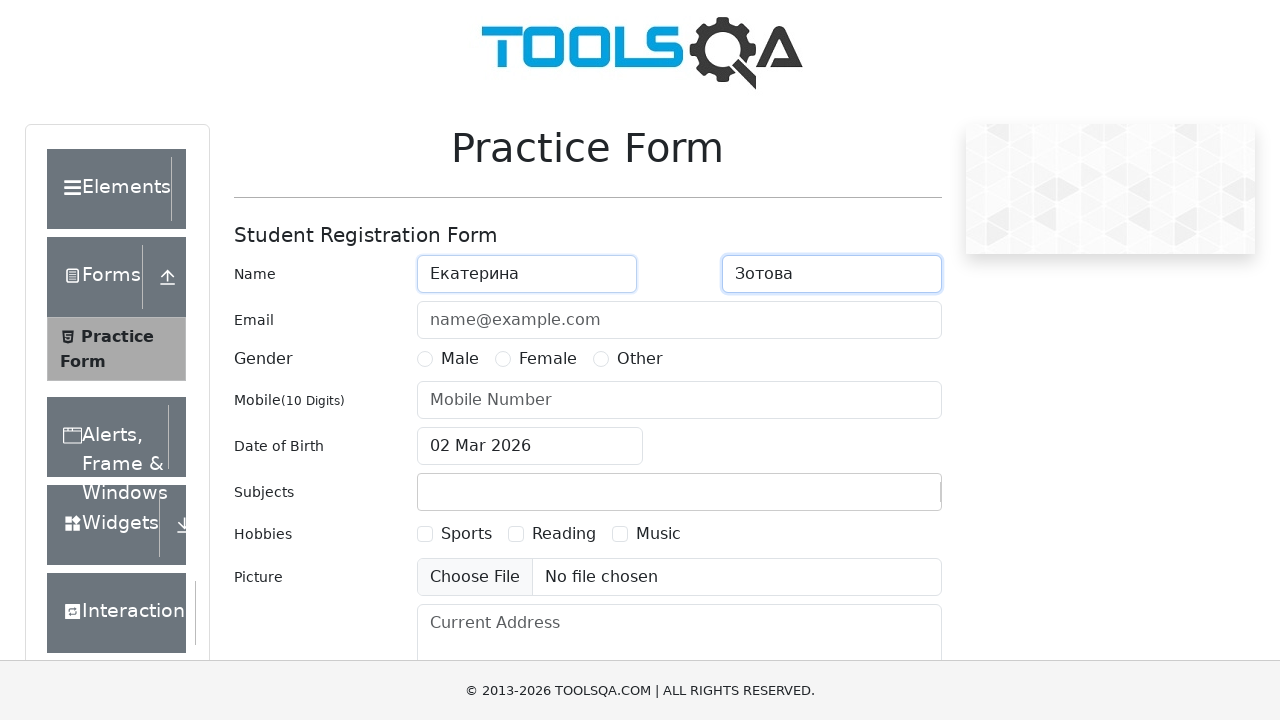

Filled email field with 'test@example.com' on #userEmail
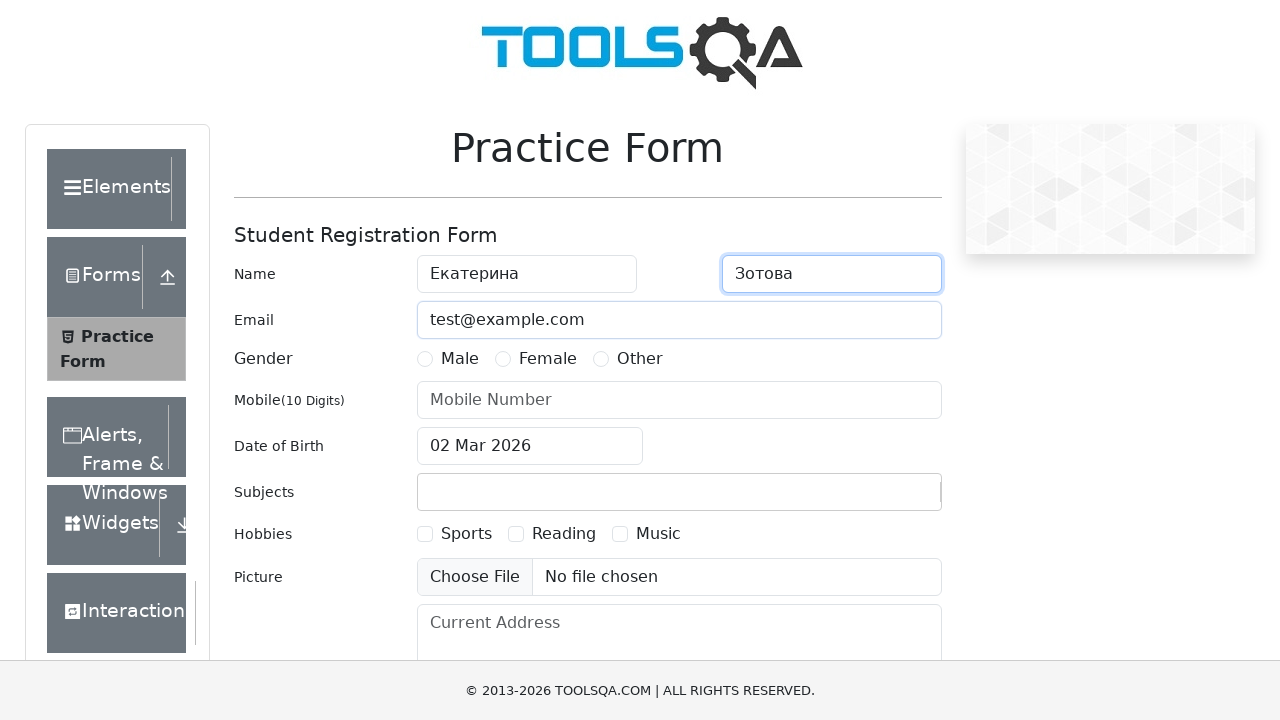

Selected female gender radio button at (548, 359) on label[for='gender-radio-2']
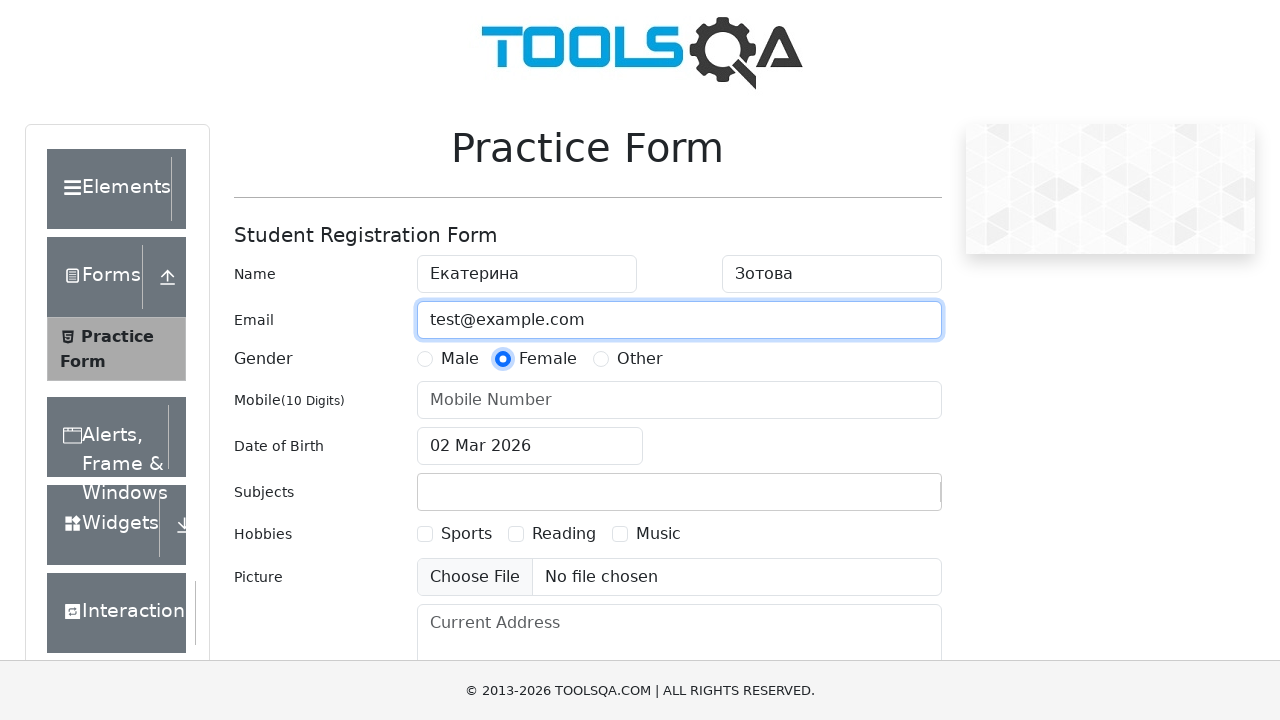

Filled phone number field with '9999999998' on #userNumber
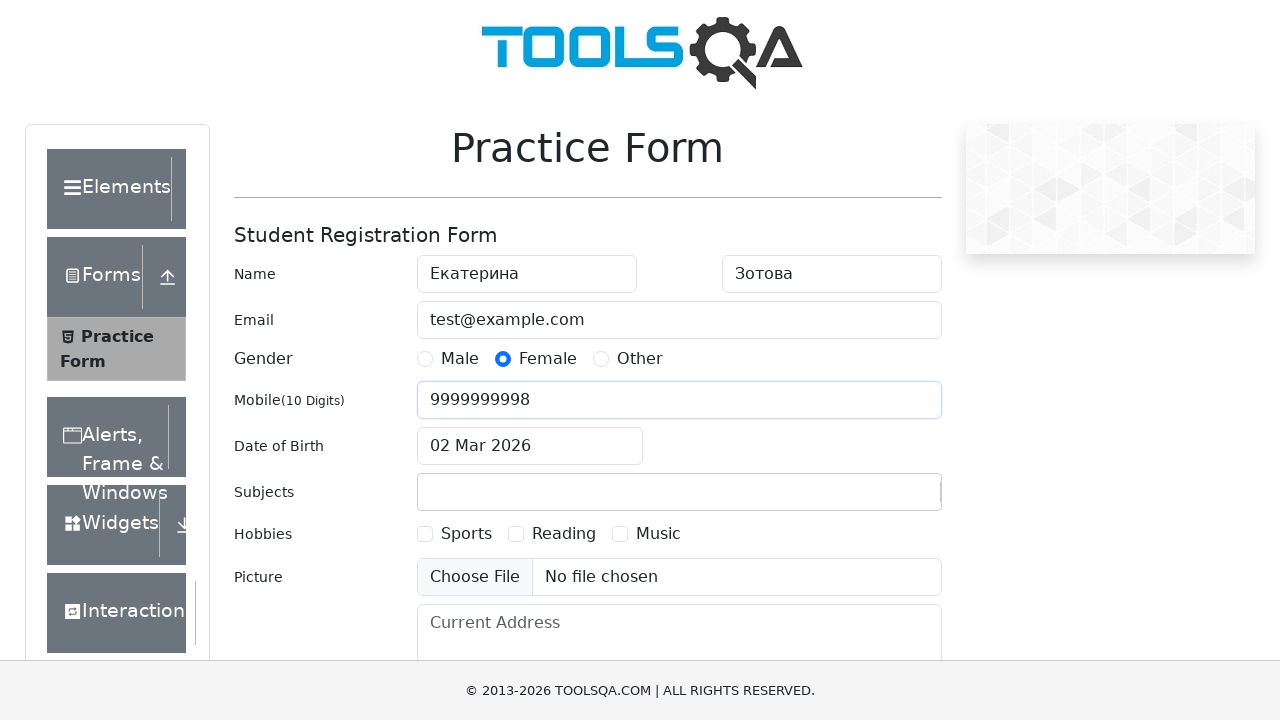

Clicked on date of birth field to open date picker at (530, 446) on #dateOfBirthInput
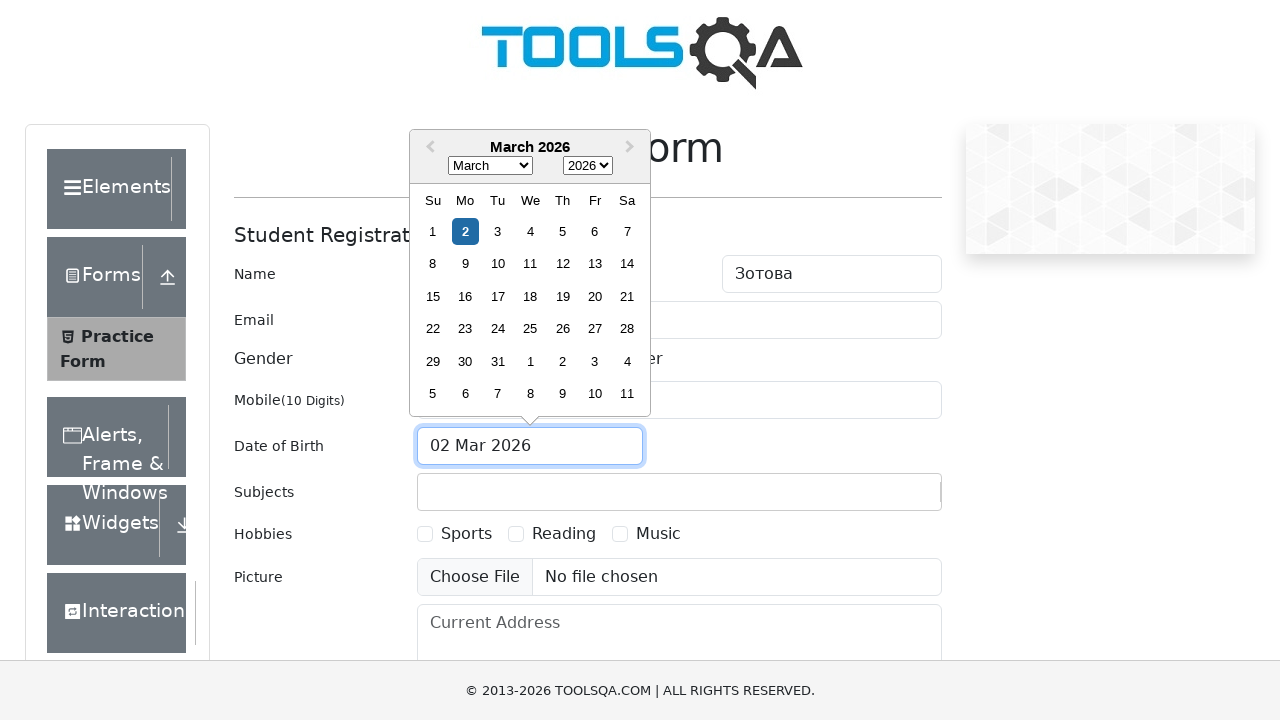

Selected June (index 5) from month dropdown on .react-datepicker__month-select
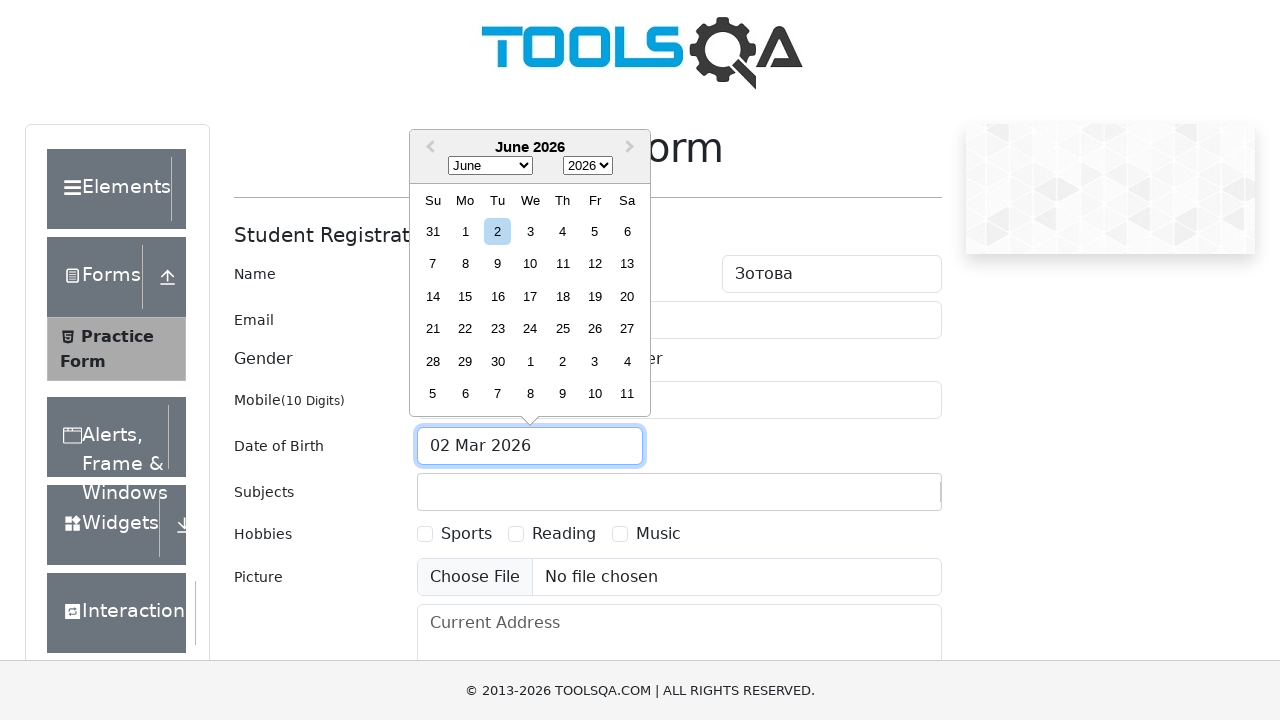

Selected year 1998 from year dropdown on .react-datepicker__year-select
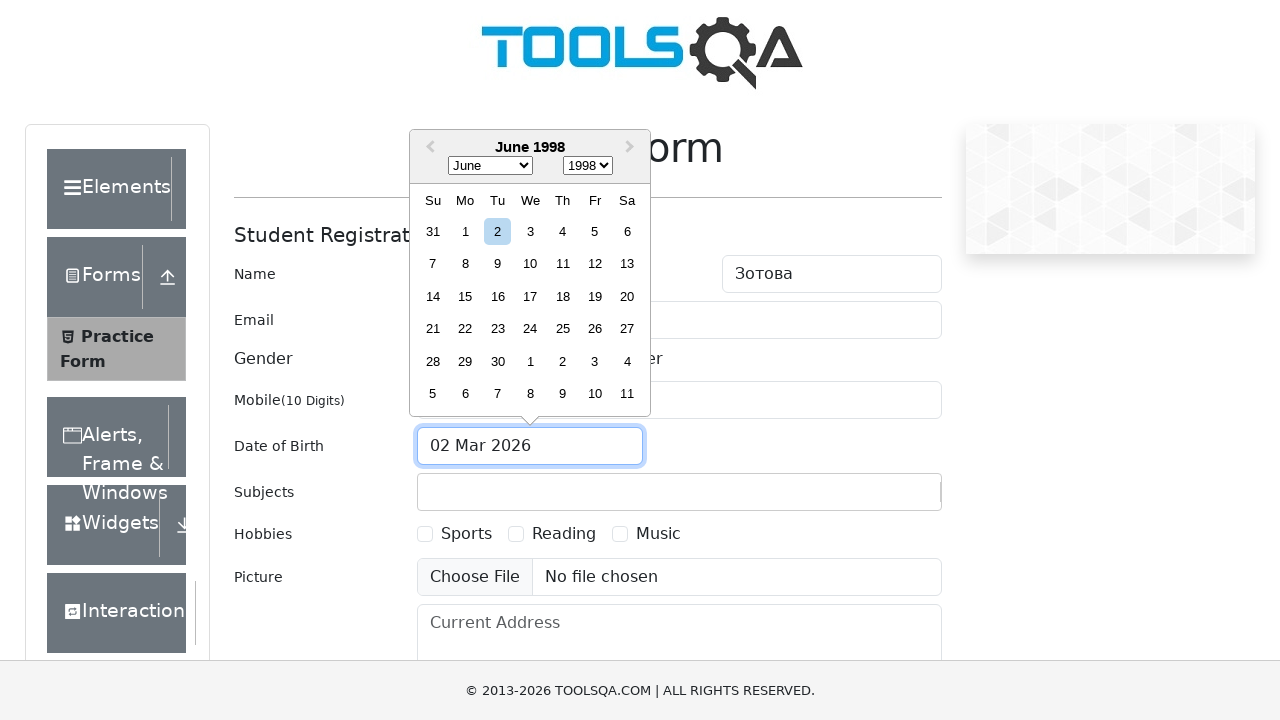

Selected day 24 from date picker calendar at (530, 329) on .react-datepicker__day--024:not(.react-datepicker__day--outside-month)
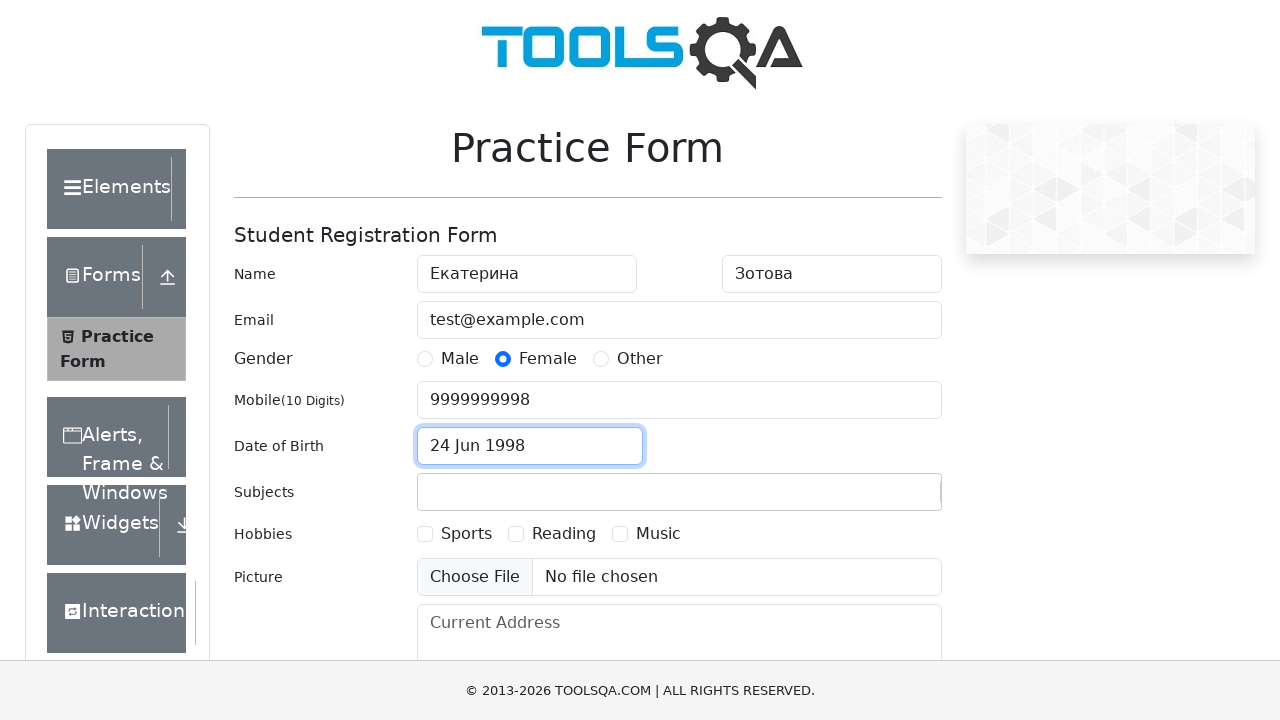

Clicked on subjects input field at (430, 492) on #subjectsInput
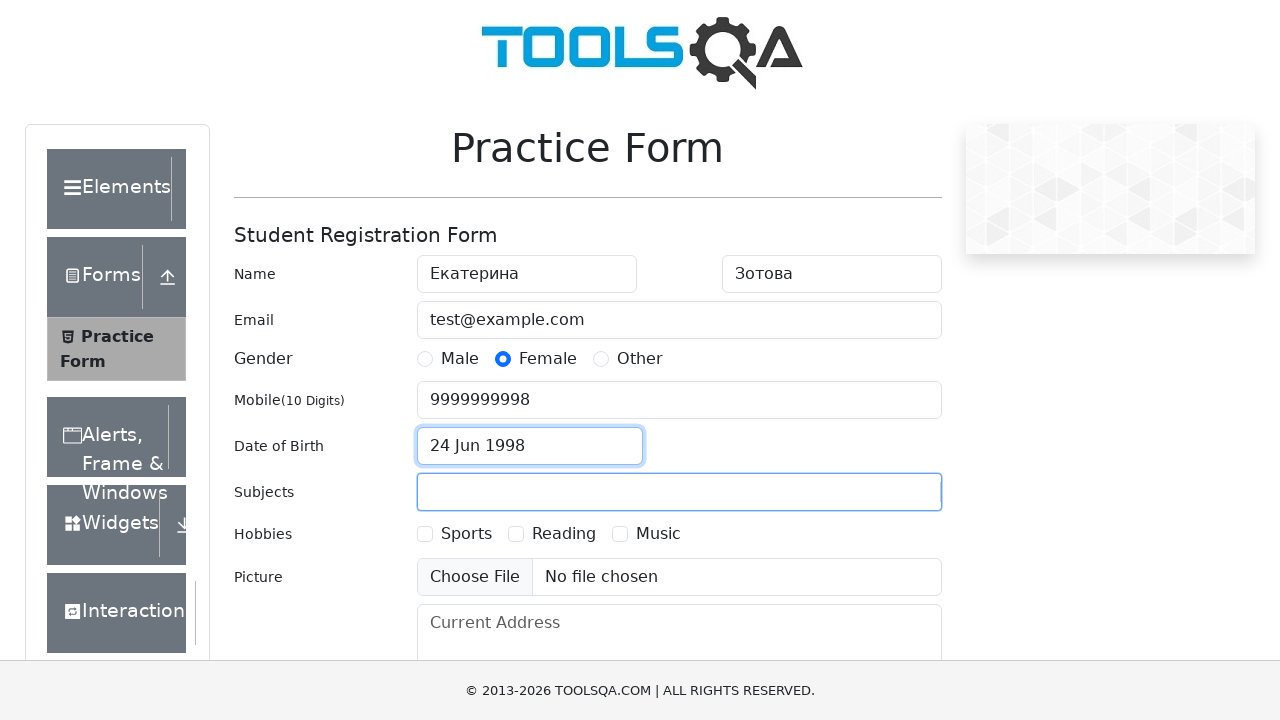

Filled subjects field with 'Computer Science' on #subjectsInput
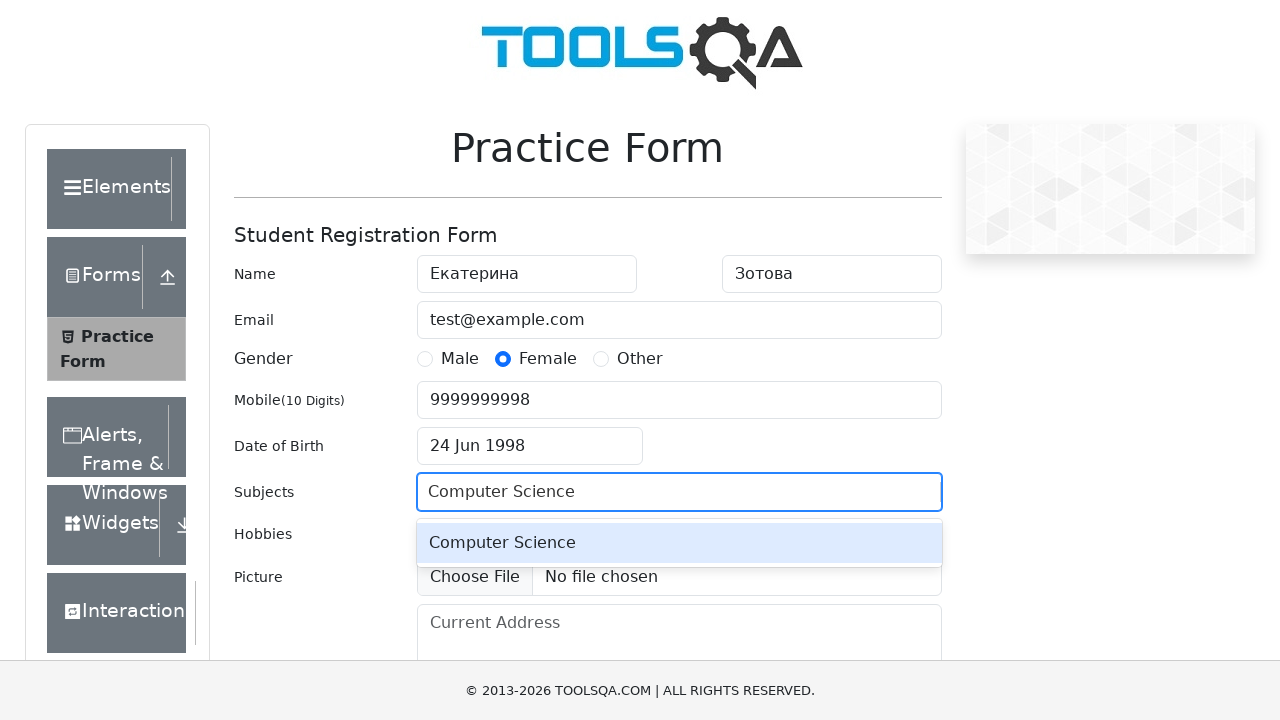

Pressed Enter key to confirm subject selection
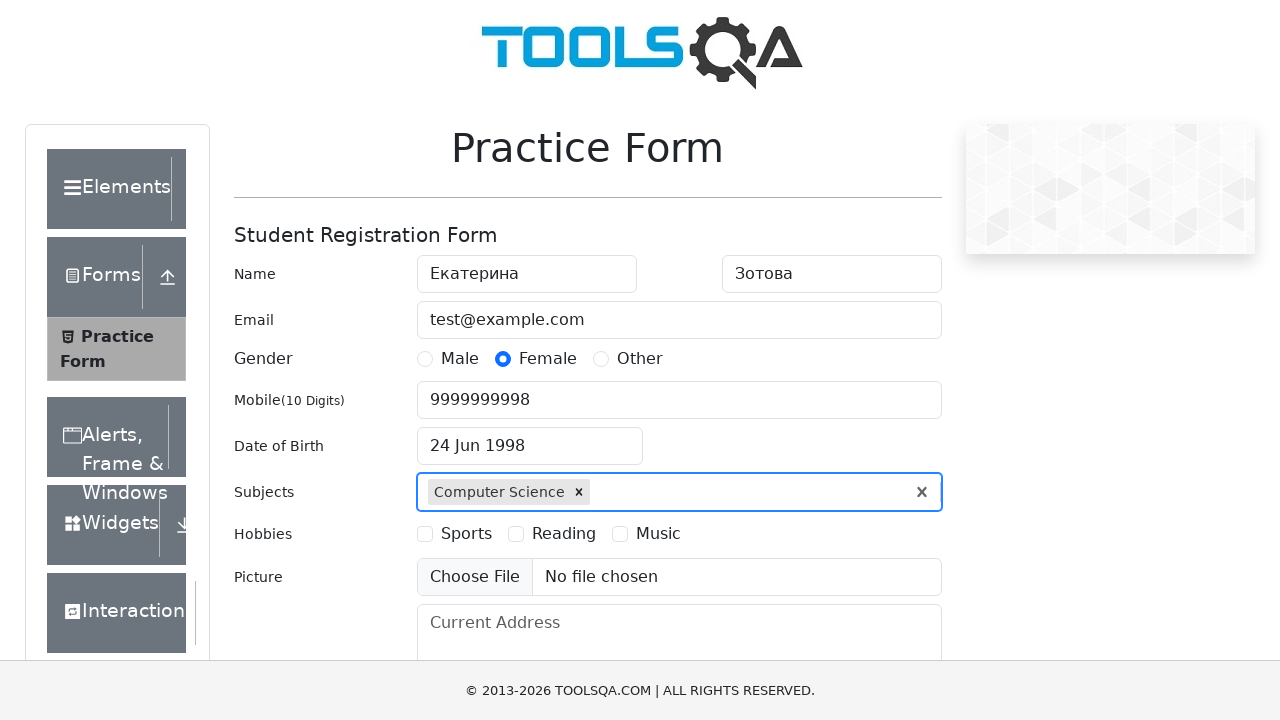

Scrolled down the page by 500 pixels
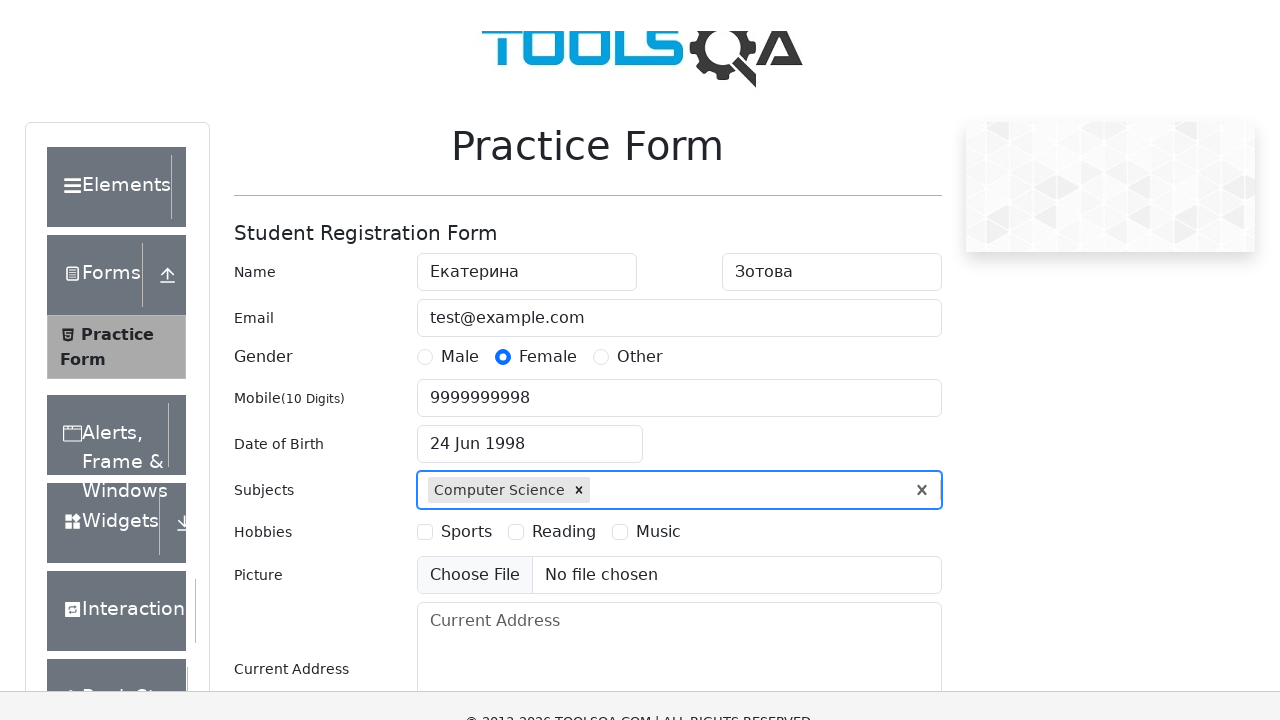

Filled current address field with 'г. Самара' on #currentAddress
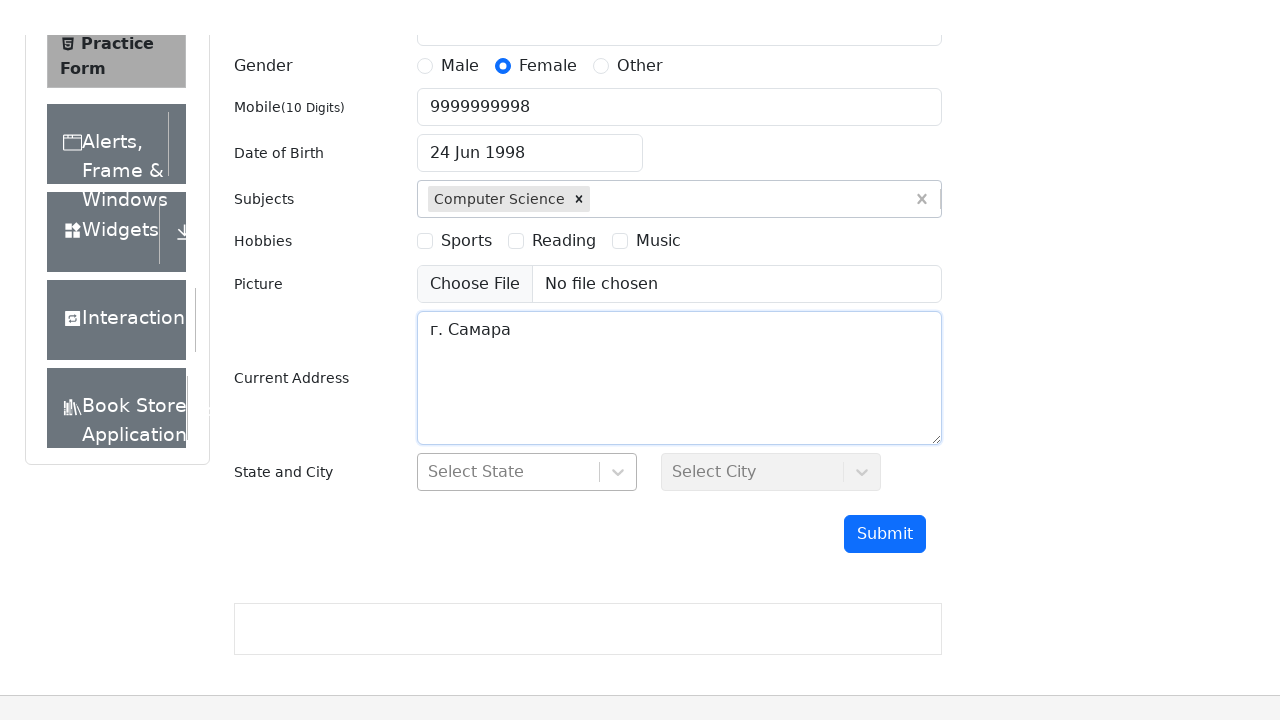

Clicked on state dropdown to open options at (527, 437) on #state
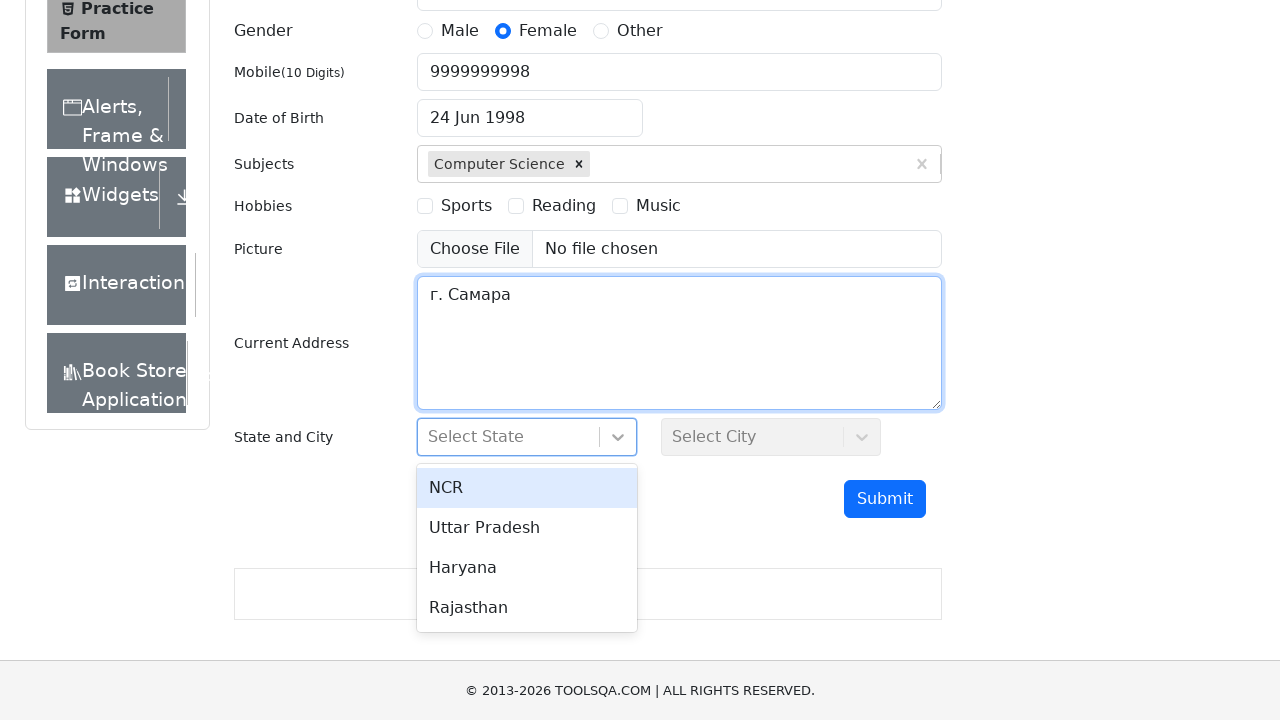

Waited for first state option to appear in dropdown
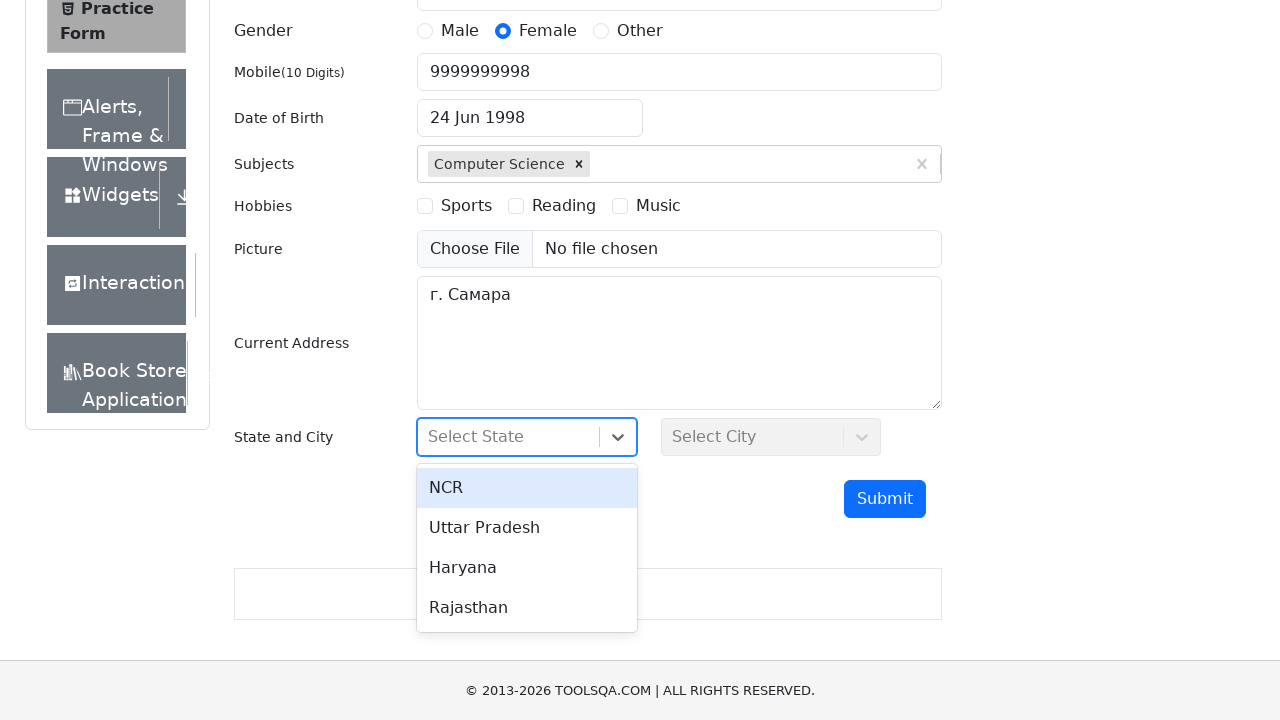

Selected first state option from dropdown at (527, 488) on #react-select-3-option-0
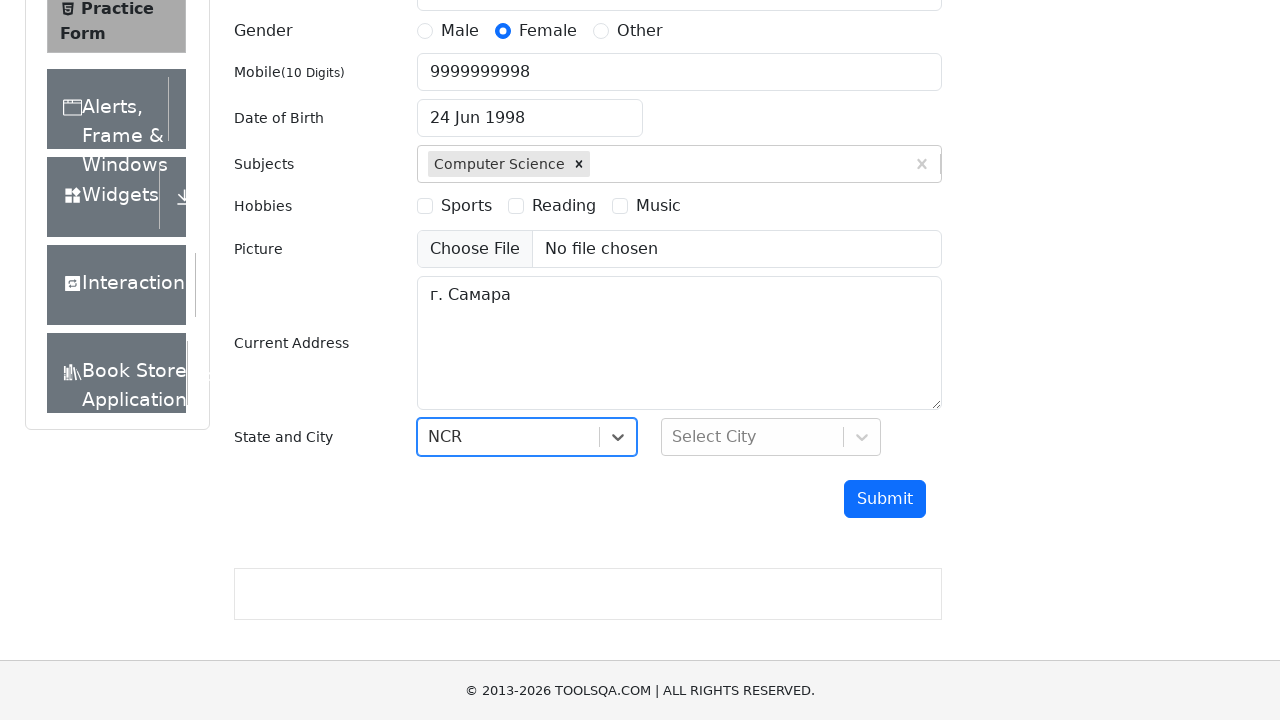

Clicked on city dropdown to open options at (771, 437) on #city
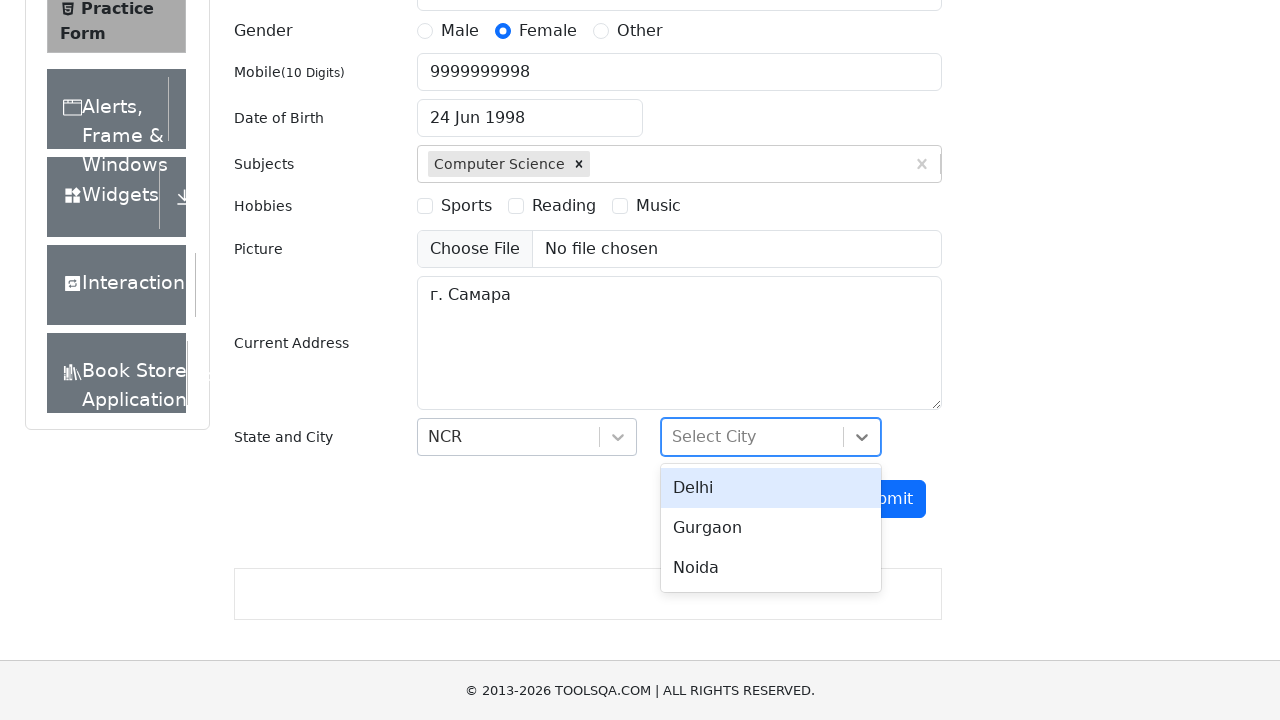

Waited for first city option to appear in dropdown
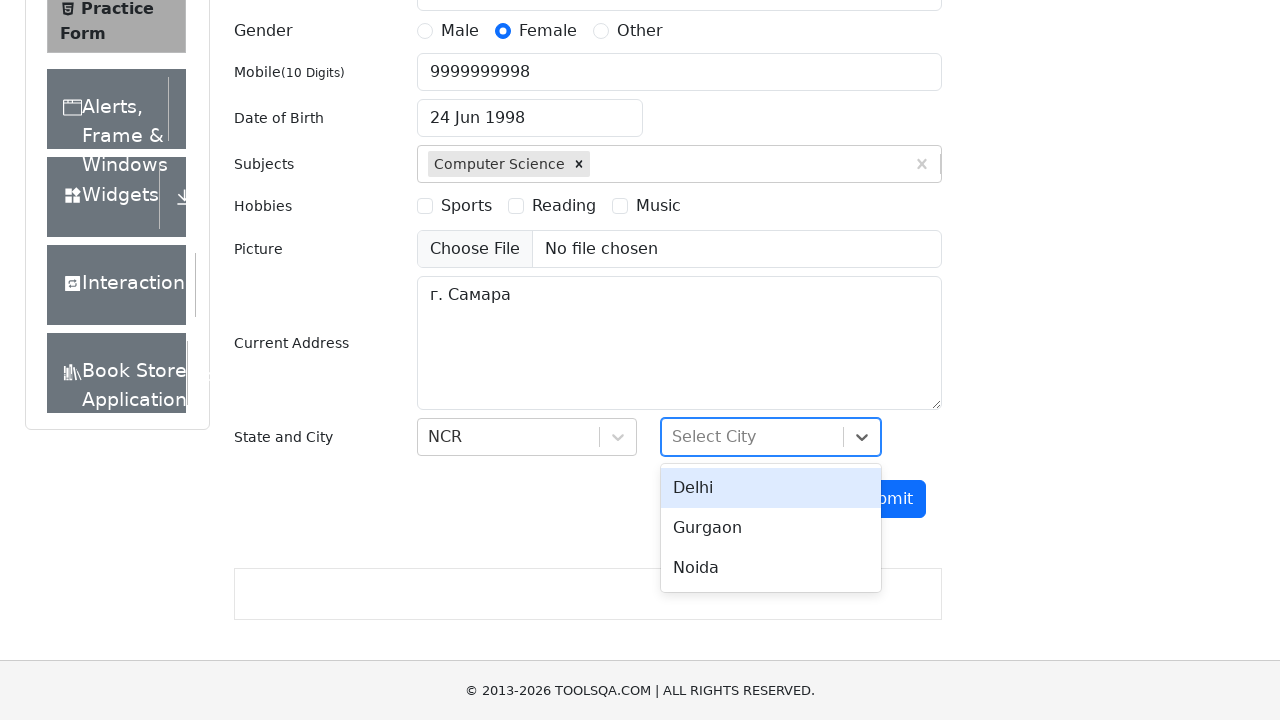

Selected first city option from dropdown at (771, 488) on #react-select-4-option-0
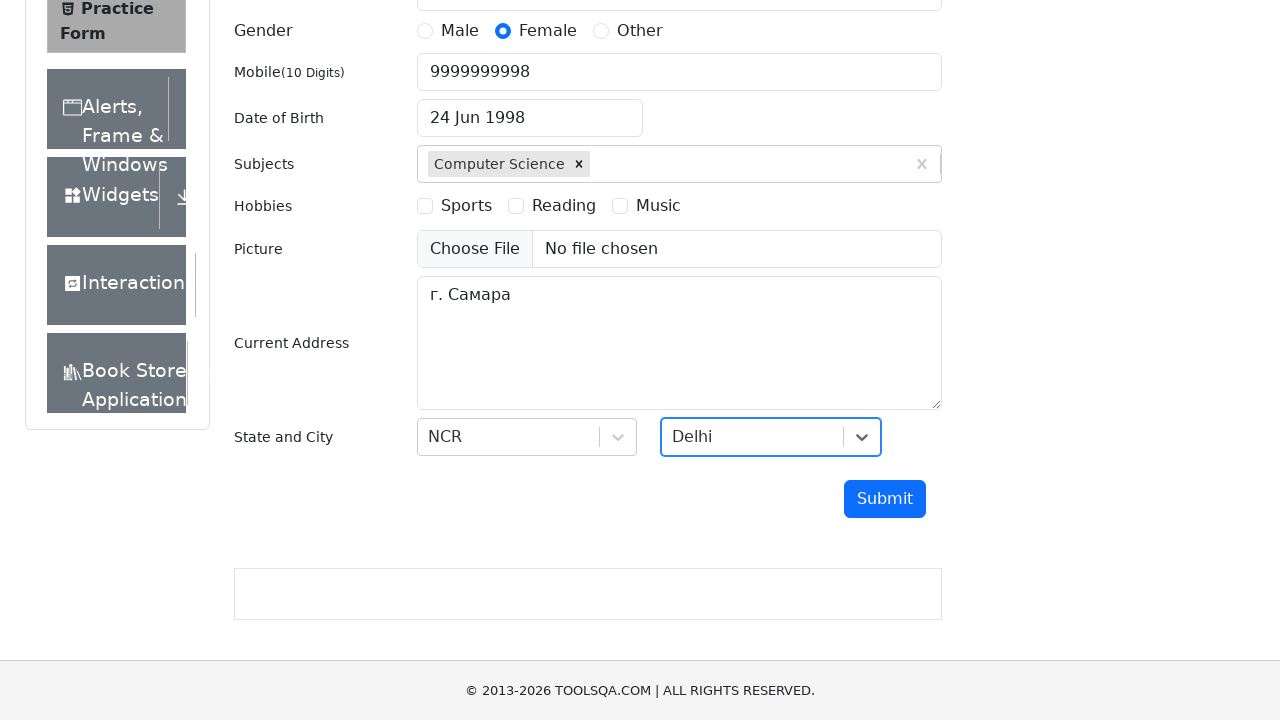

Clicked submit button to submit the registration form at (885, 499) on #submit
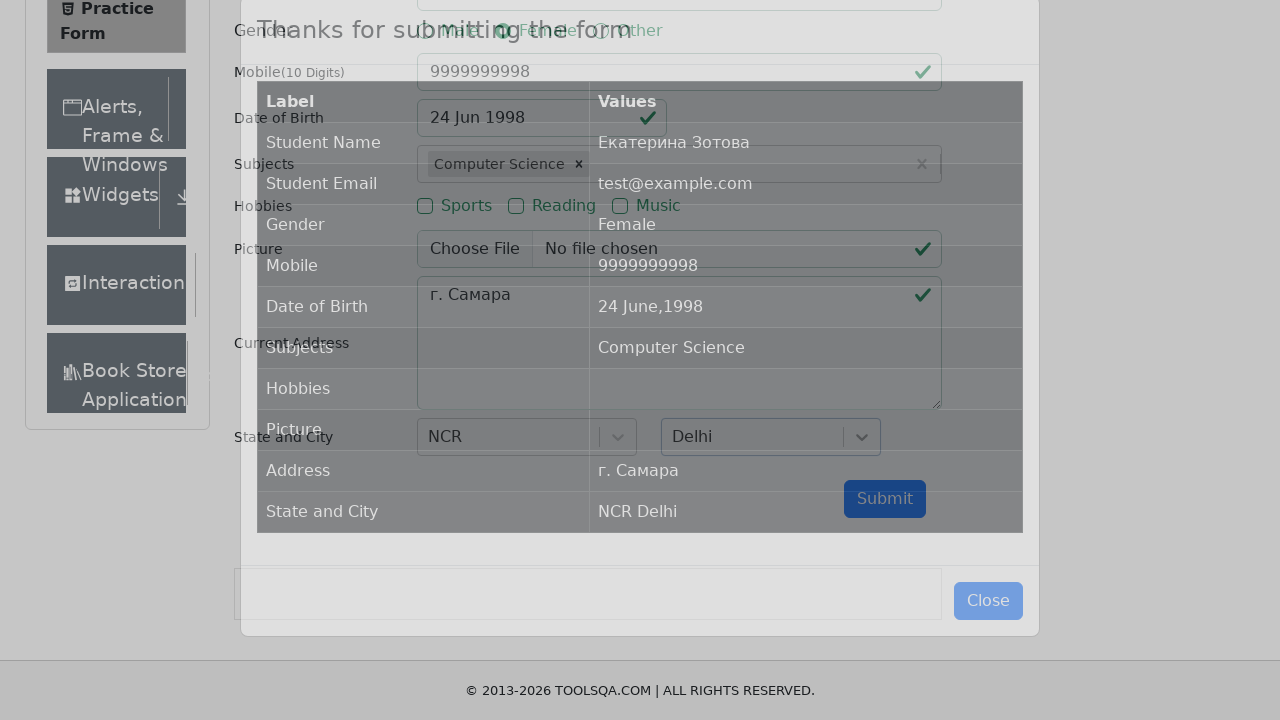

Waited for success modal to appear
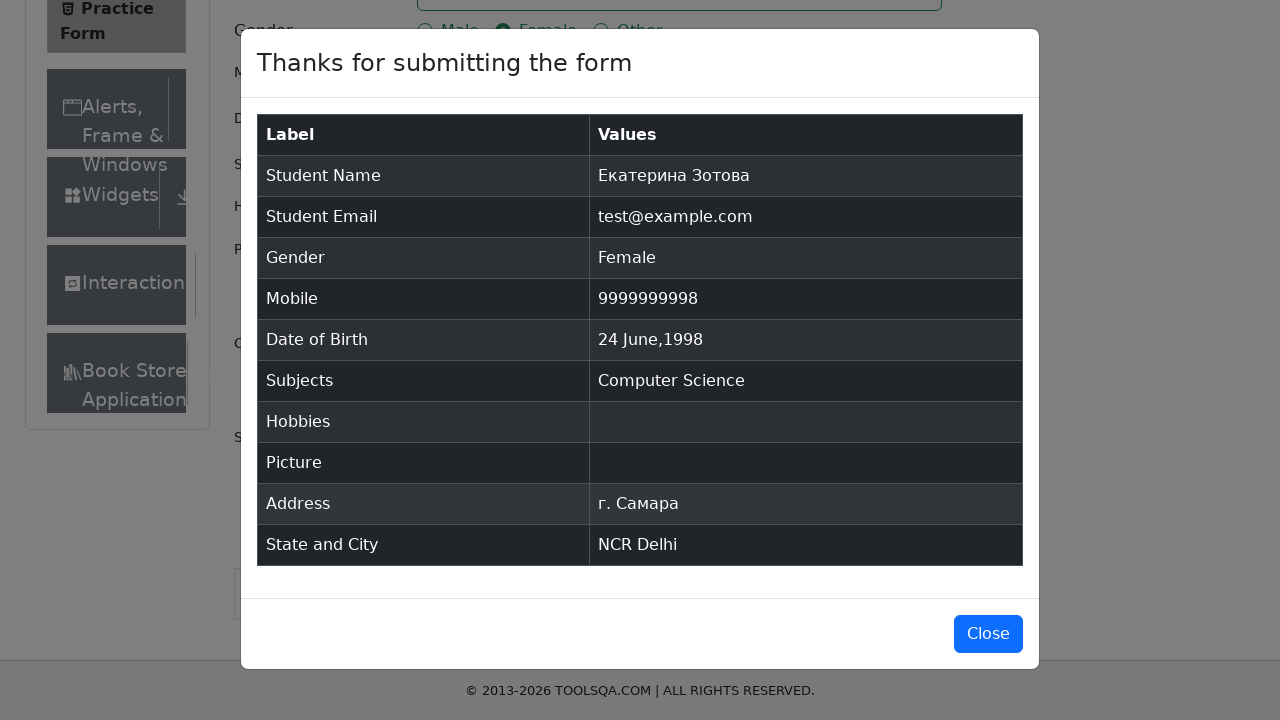

Verified modal title element is visible and loaded
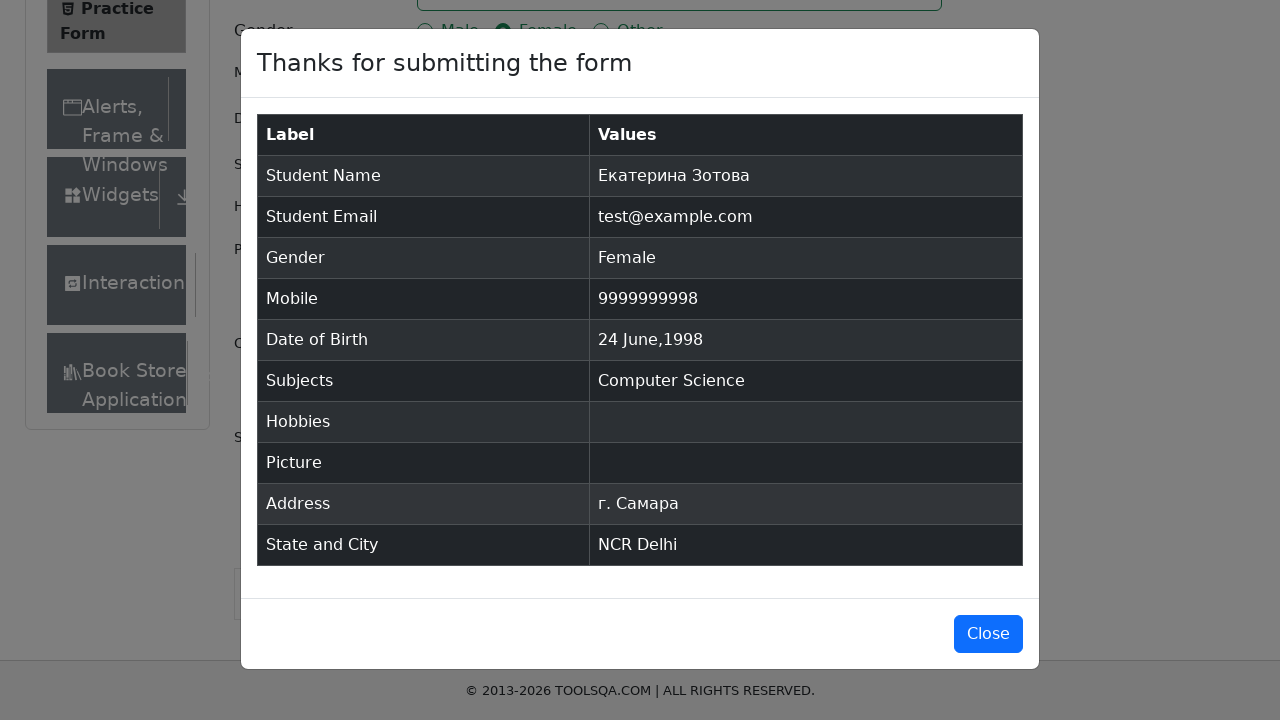

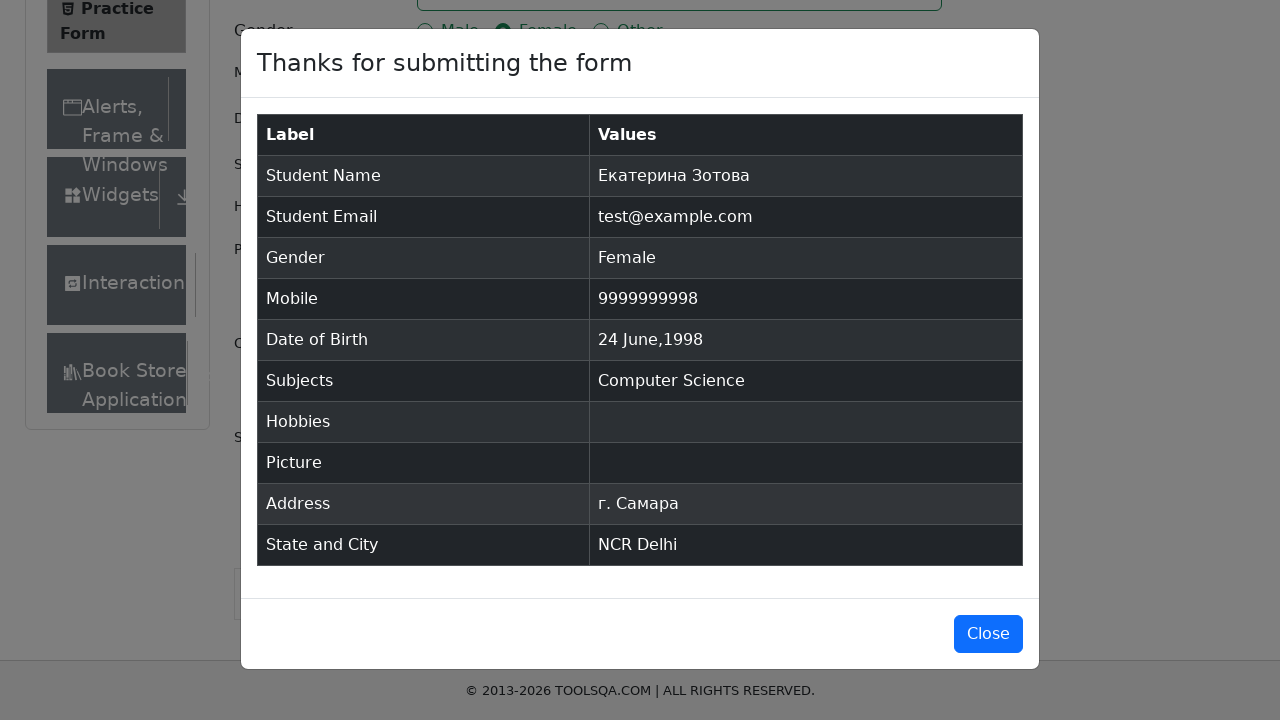